Tests Google sign-in error validation by clicking Next without entering an email and verifying the error message appears

Starting URL: https://accounts.google.com/signin/v2/identifier?flowName=GlifWebSignIn&flowEntry=ServiceLogin

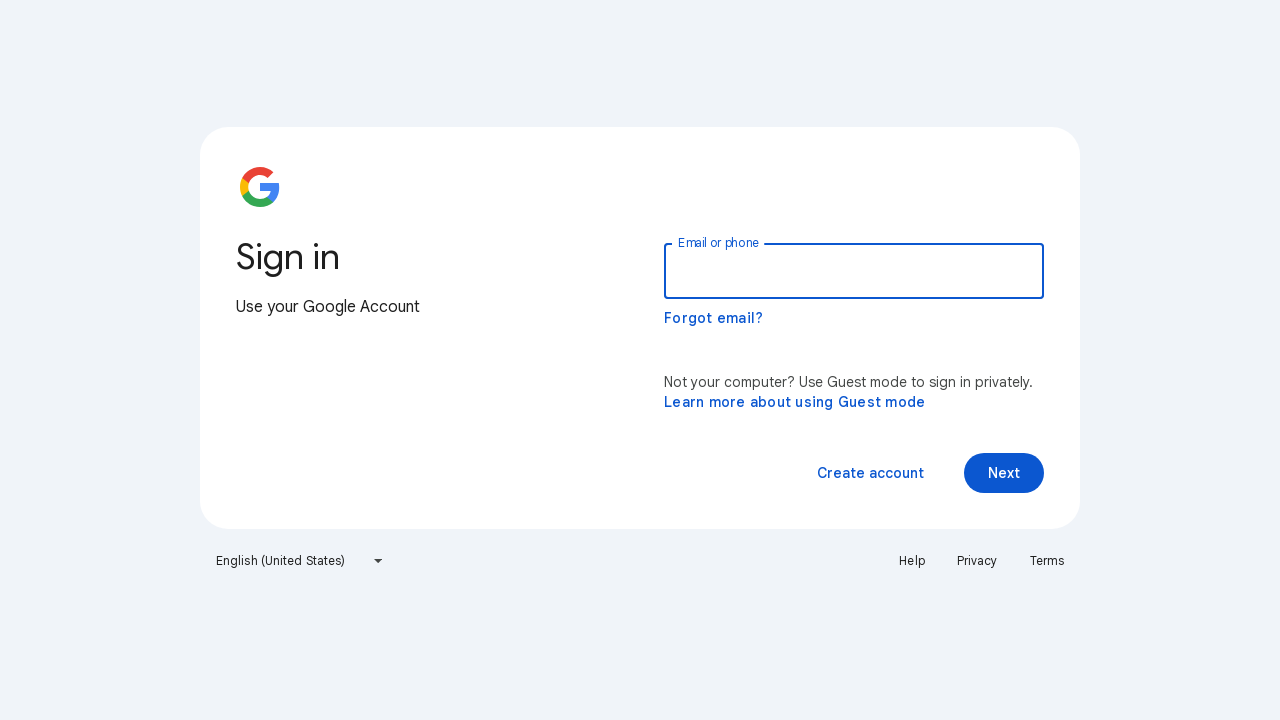

Clicked Next button without entering an email address at (1004, 473) on xpath=//span[text()='Next']
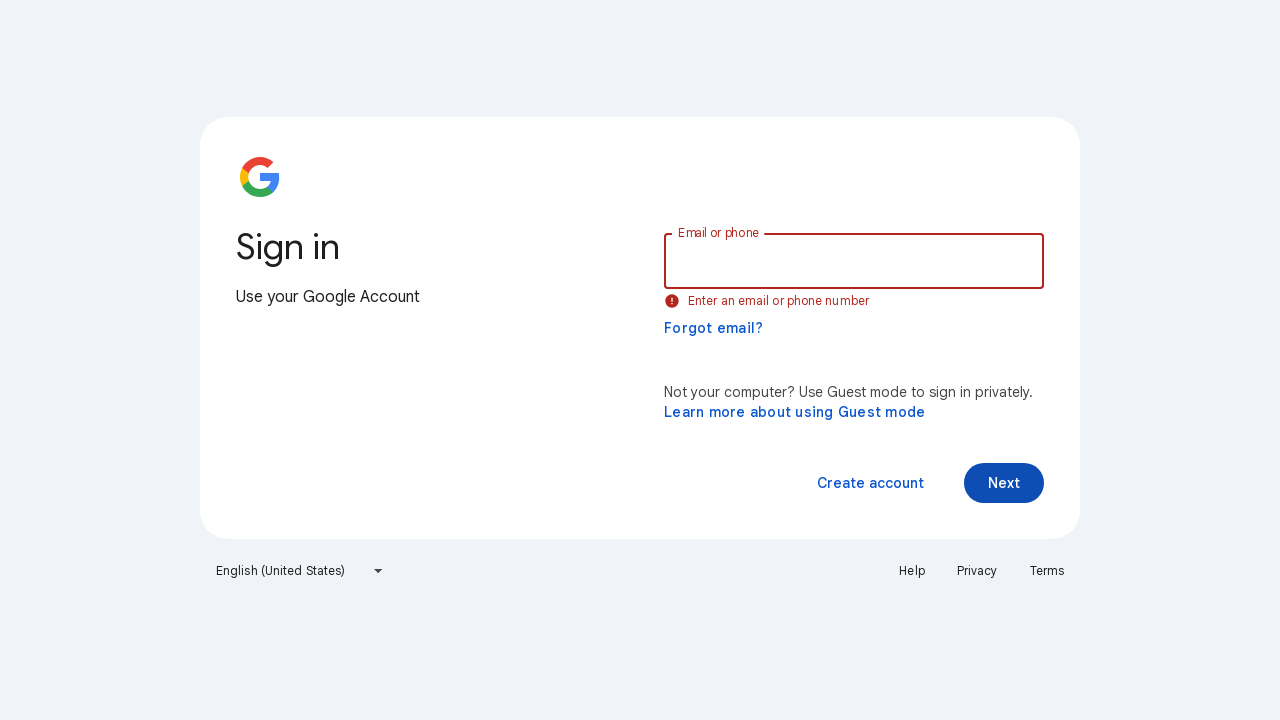

Error message 'Enter an email or phone number' appeared on the page
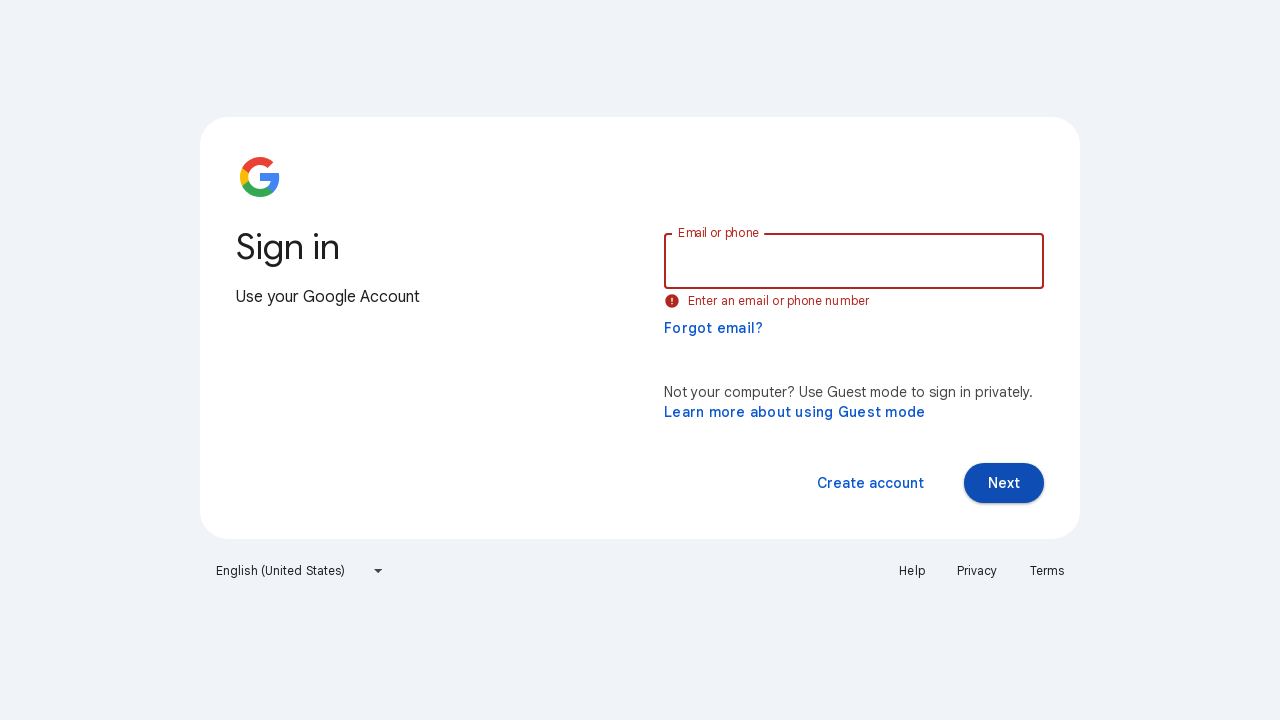

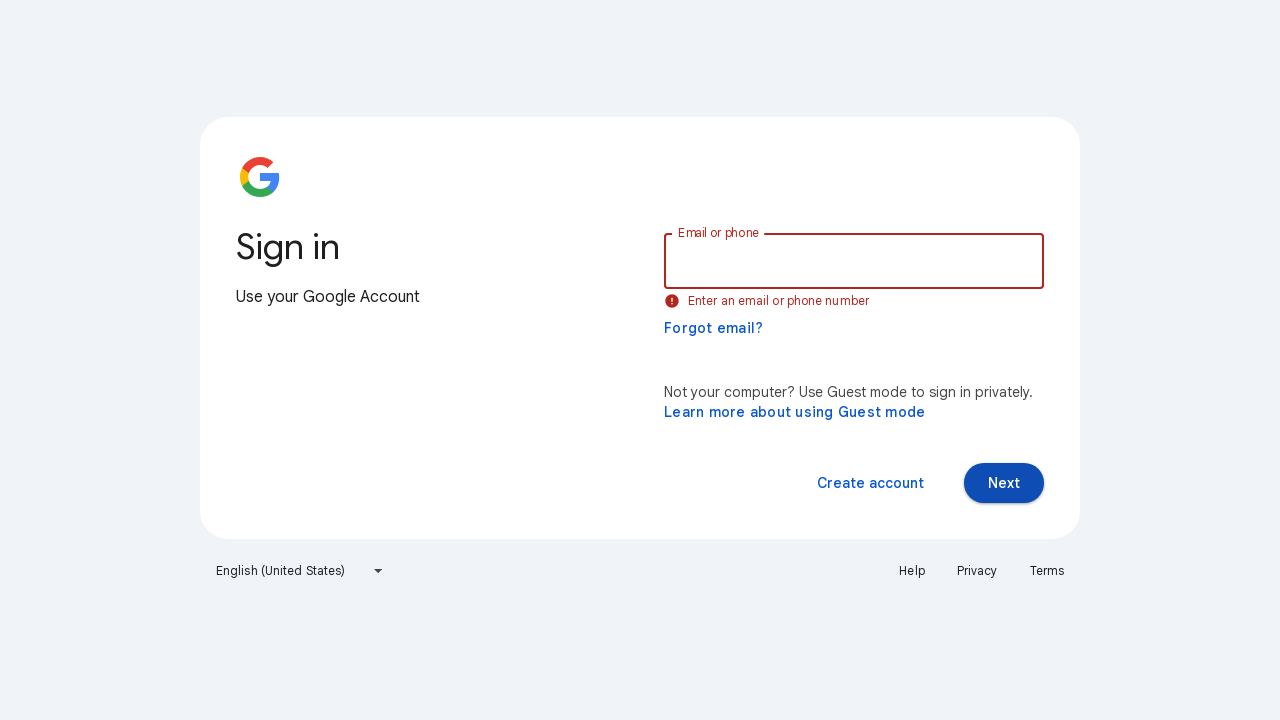